Tests adding a new record to a web table, filling out all required fields including first name, last name, email, age, salary and department, then searching for the record and deleting it

Starting URL: https://demoqa.com/webtables

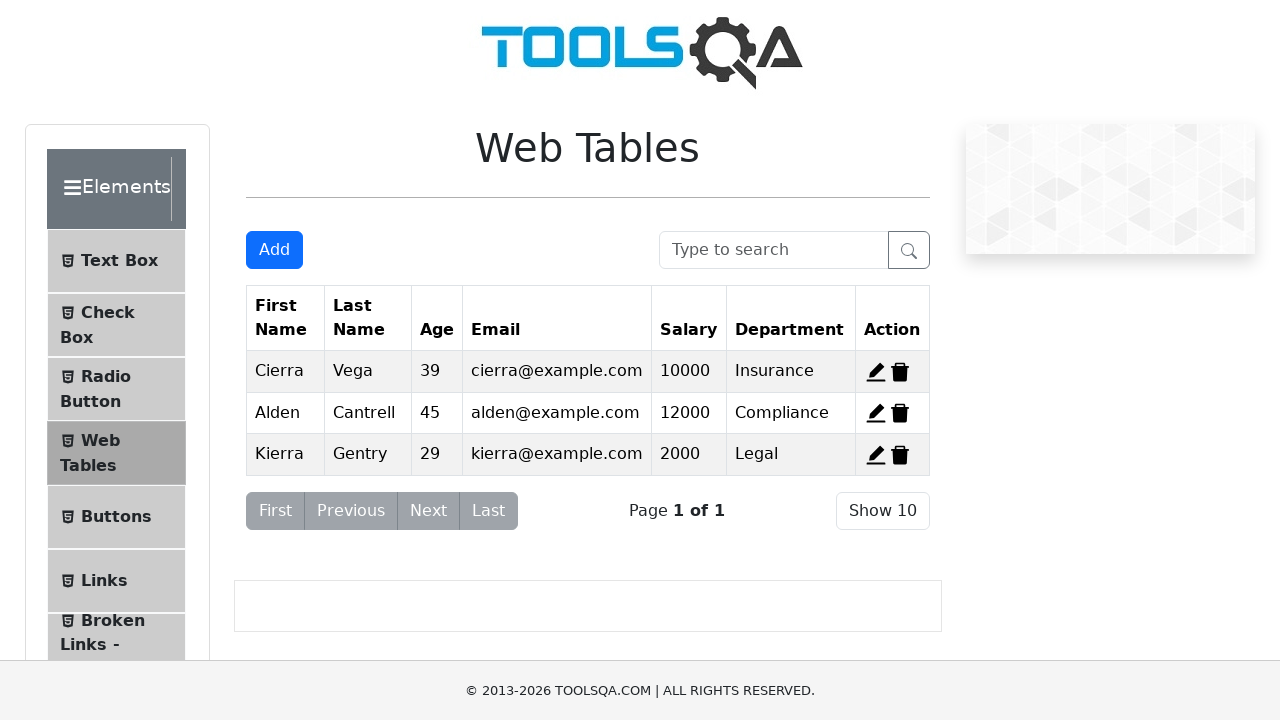

Clicked Add button to open new record form at (274, 250) on xpath=//button[@id='addNewRecordButton']
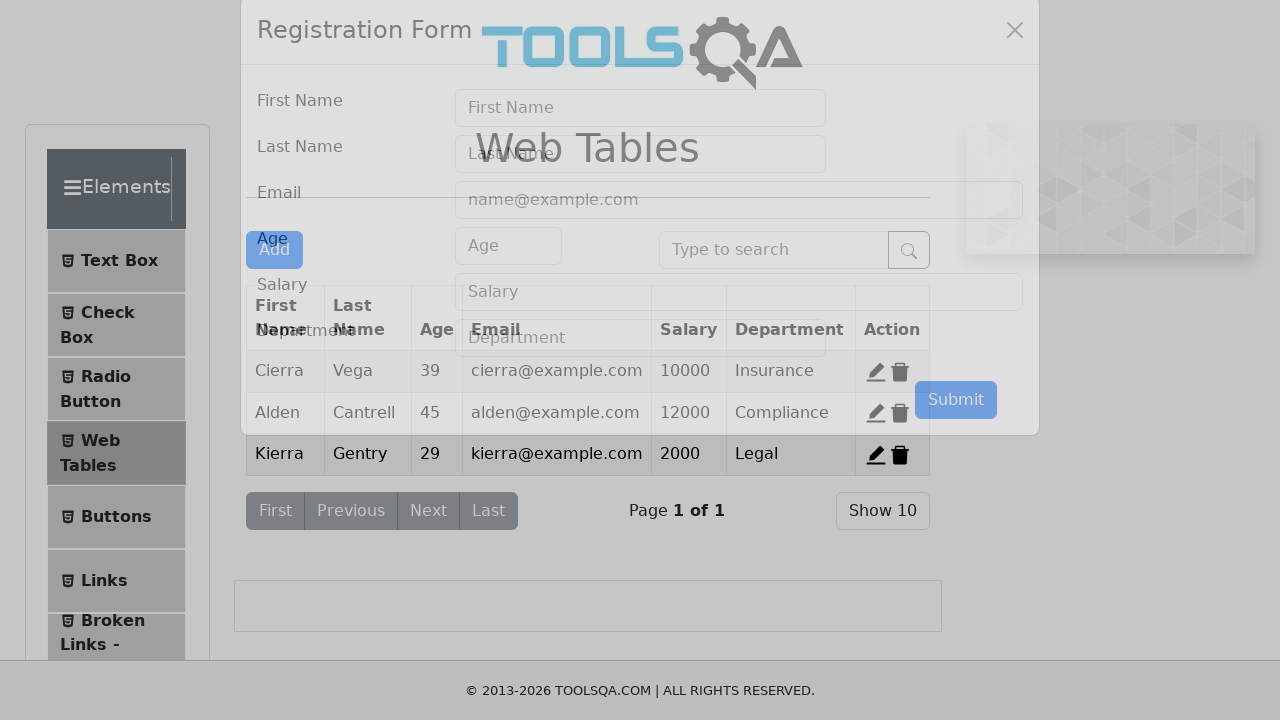

Filled first name field with 'Jennifer' on //input[@id='firstName']
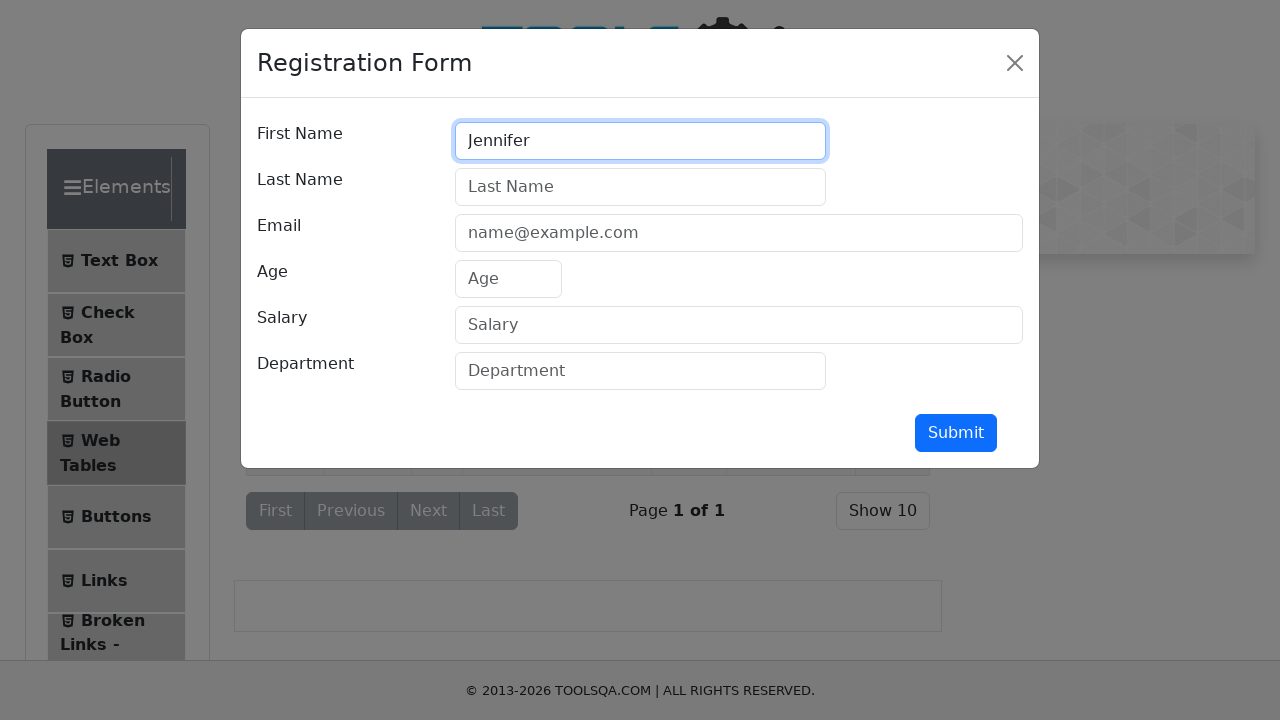

Filled last name field with 'Anderson' on //input[@id='lastName']
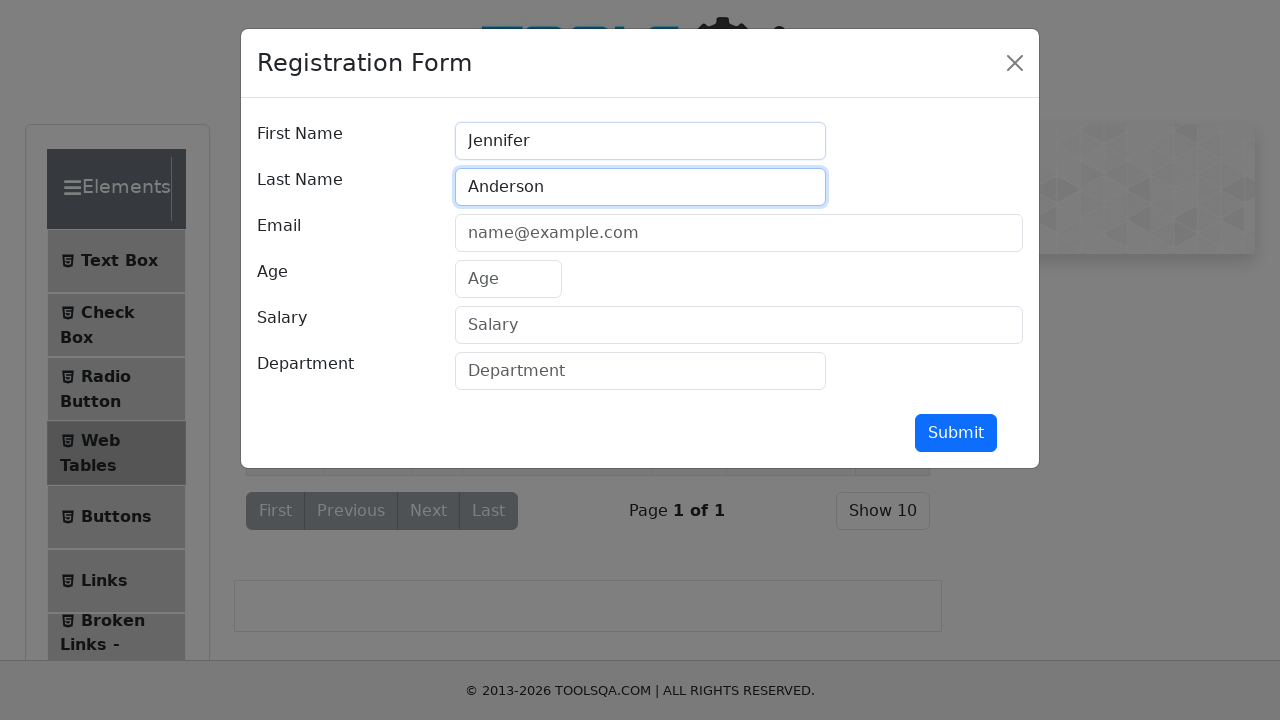

Filled email field with 'jennifer@gmail.com' on //input[@id='userEmail']
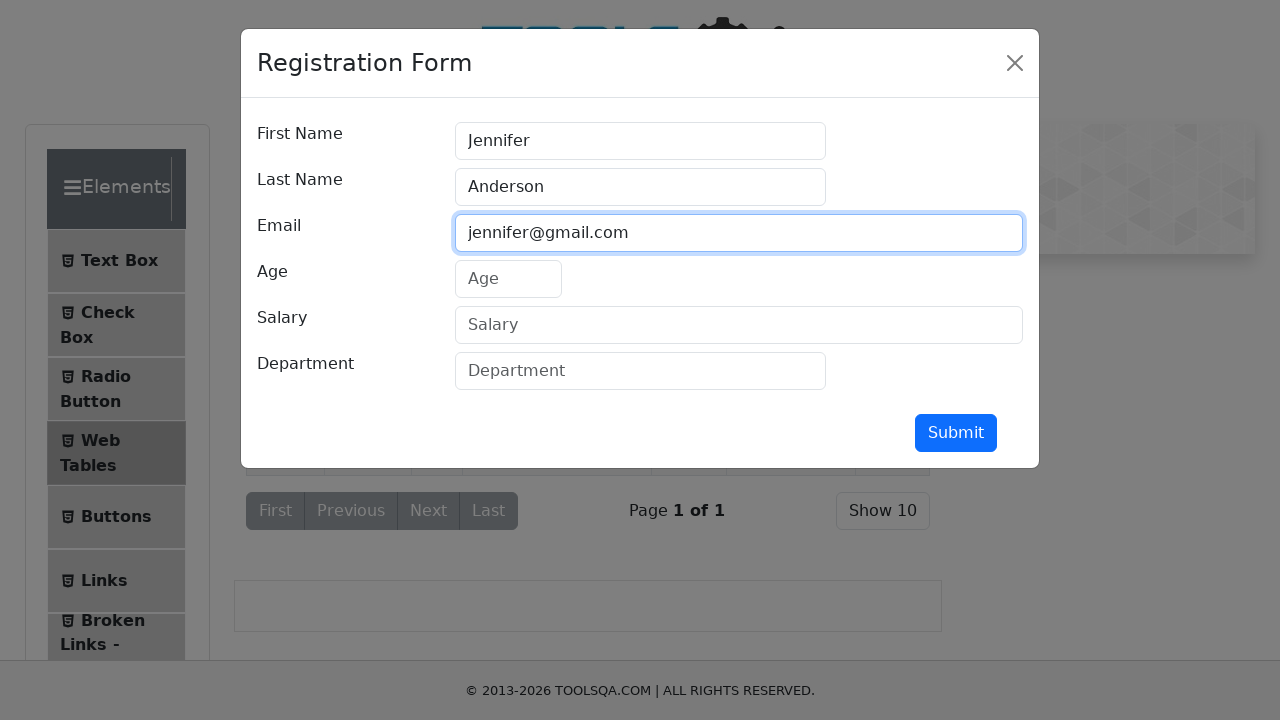

Filled age field with '2847593021' on //input[@id='age']
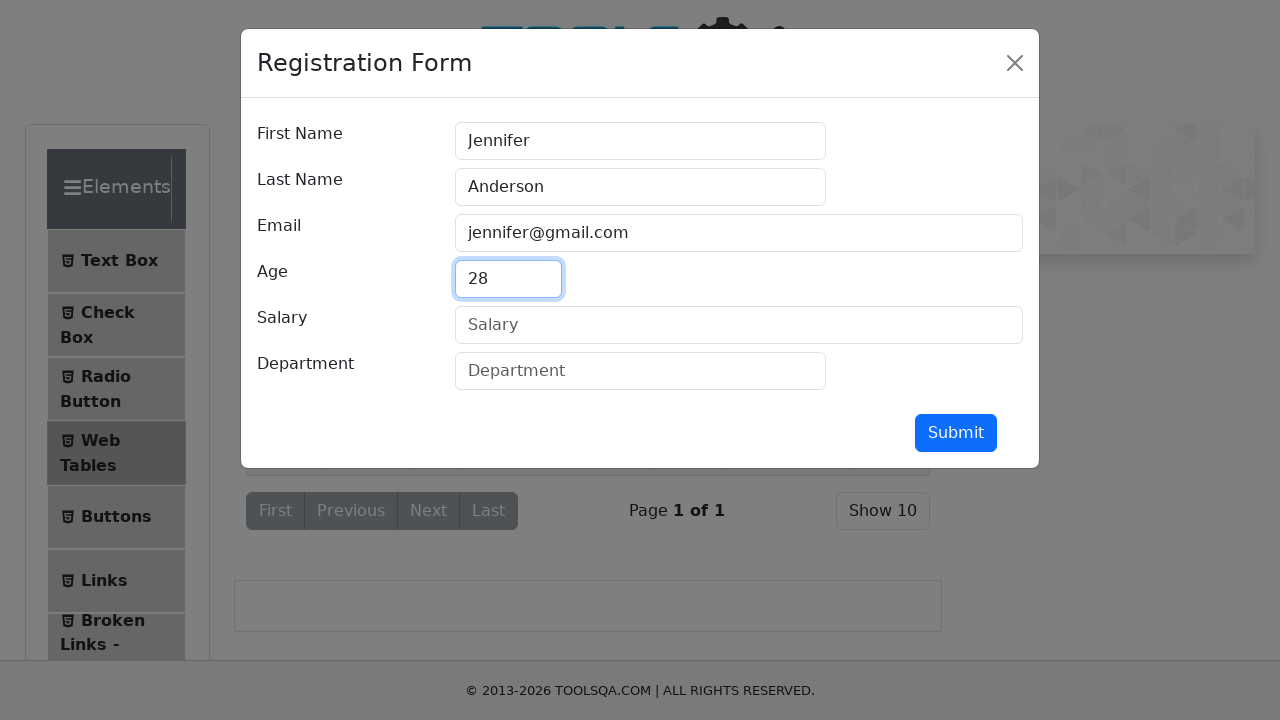

Filled salary field with '7500' on //input[@id='salary']
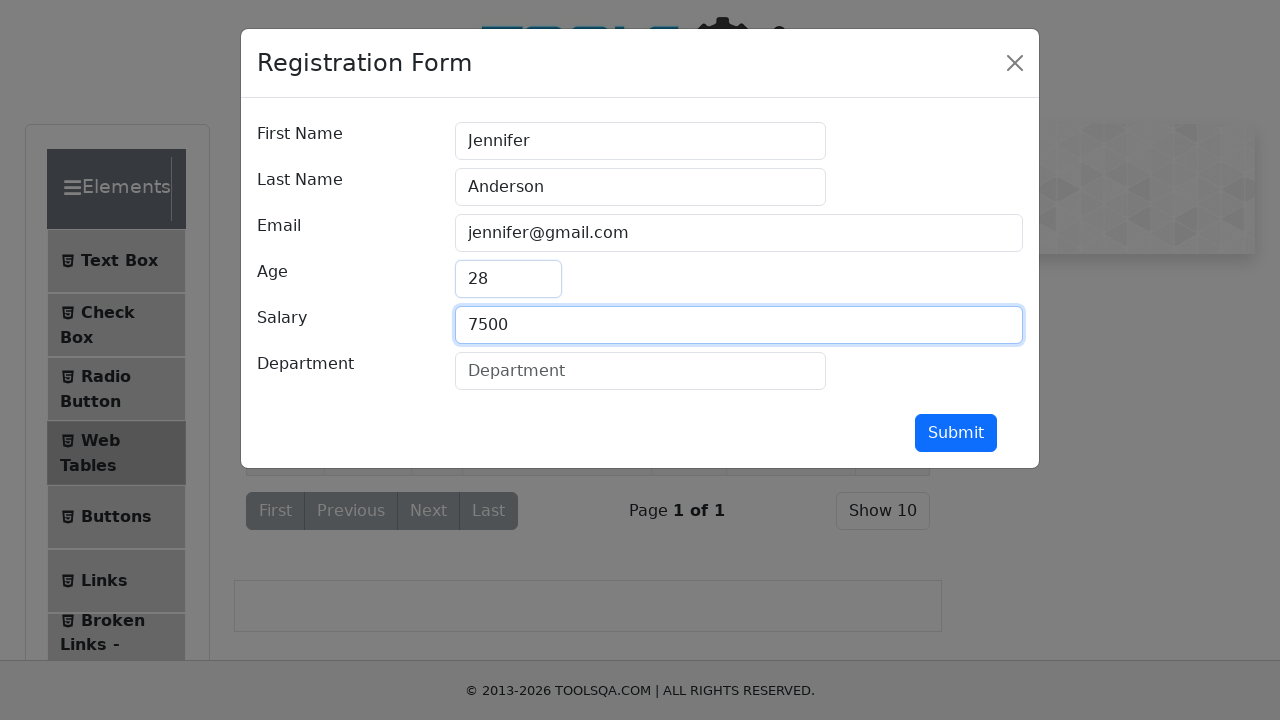

Filled department field with 'Tech Solutions Inc' on //input[@id='department']
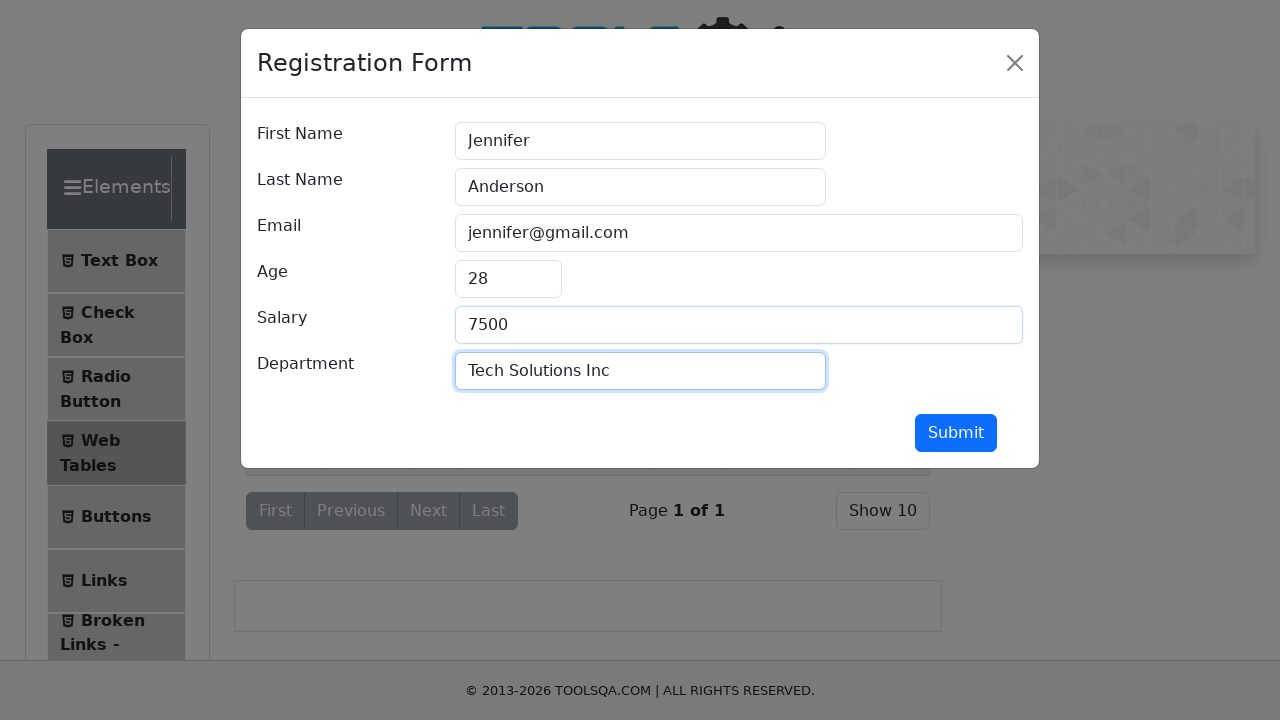

Clicked submit button to add new record at (956, 433) on xpath=//button[@id='submit']
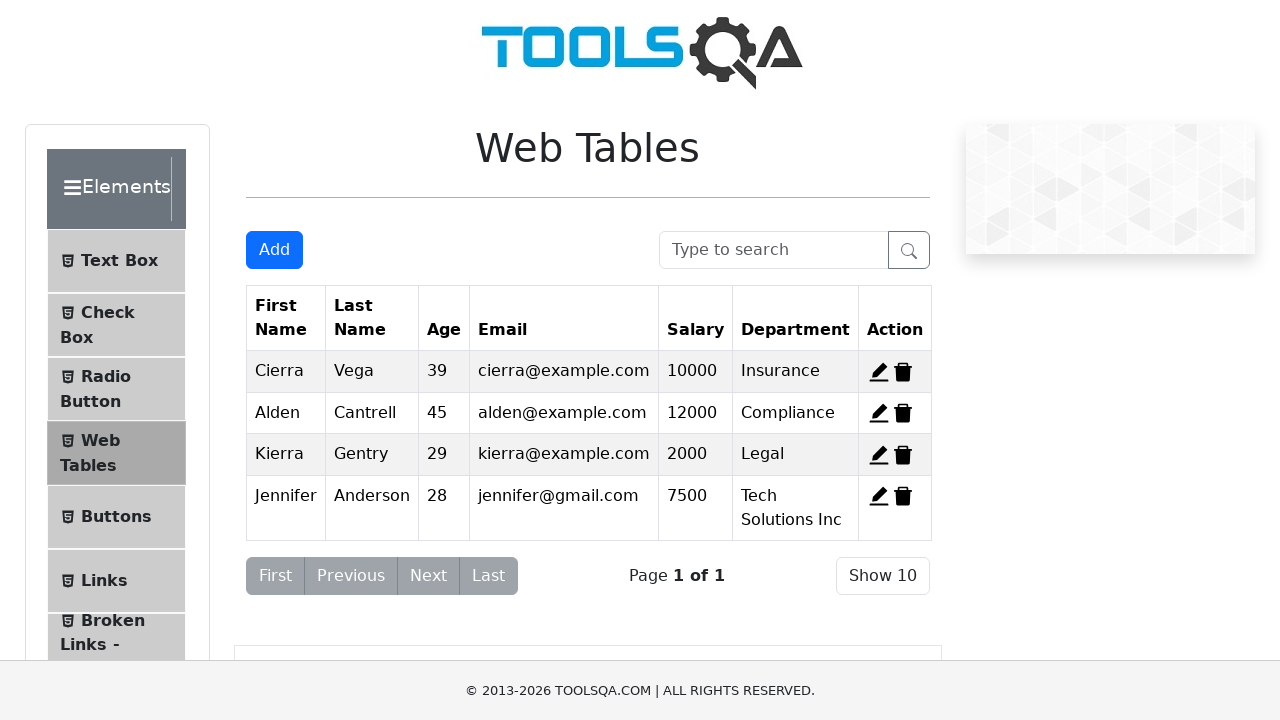

Searched for newly added record using first name 'Jennifer' on //input[@id='searchBox']
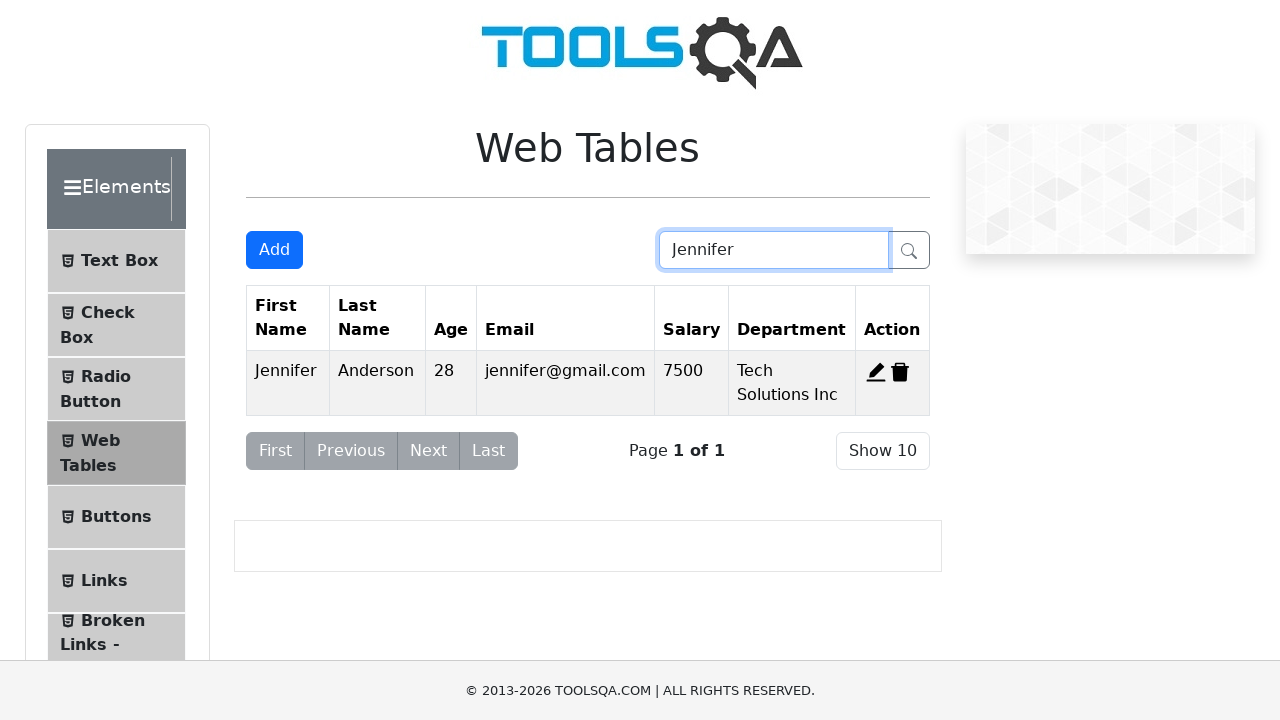

Clicked delete button to remove the record at (900, 372) on (//span[@id='delete-record-4'])//*[local-name()='svg']
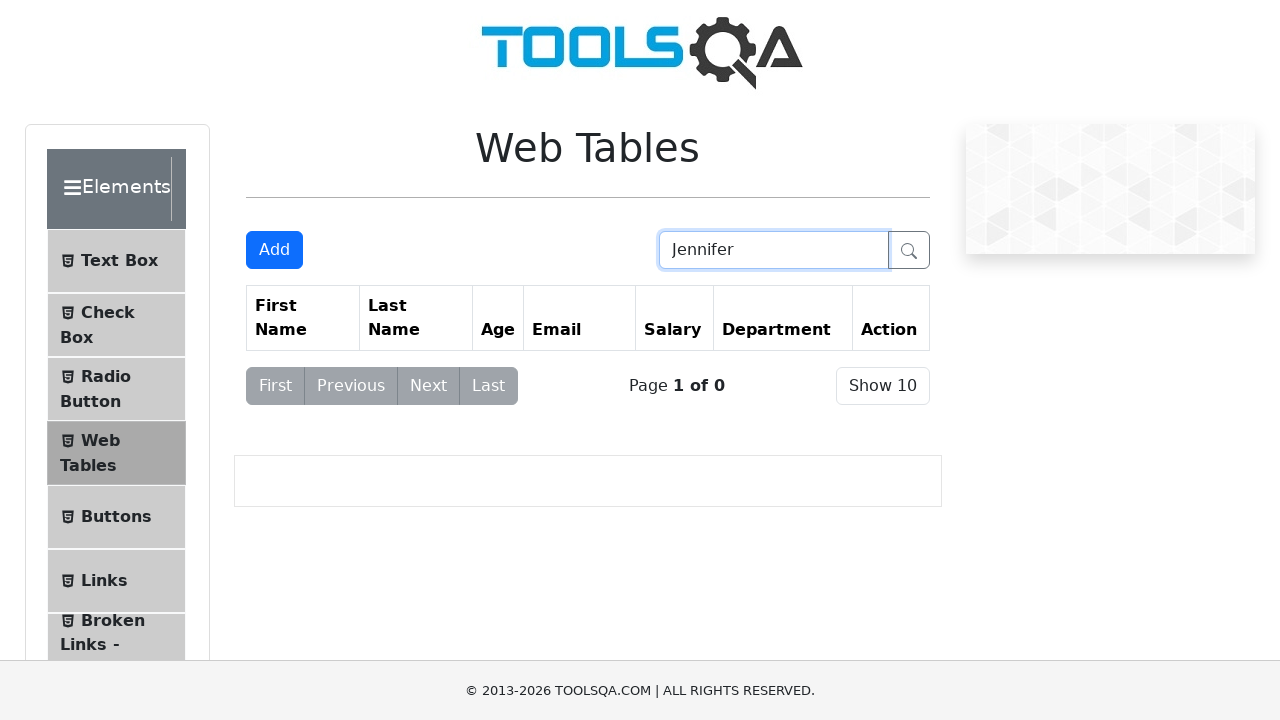

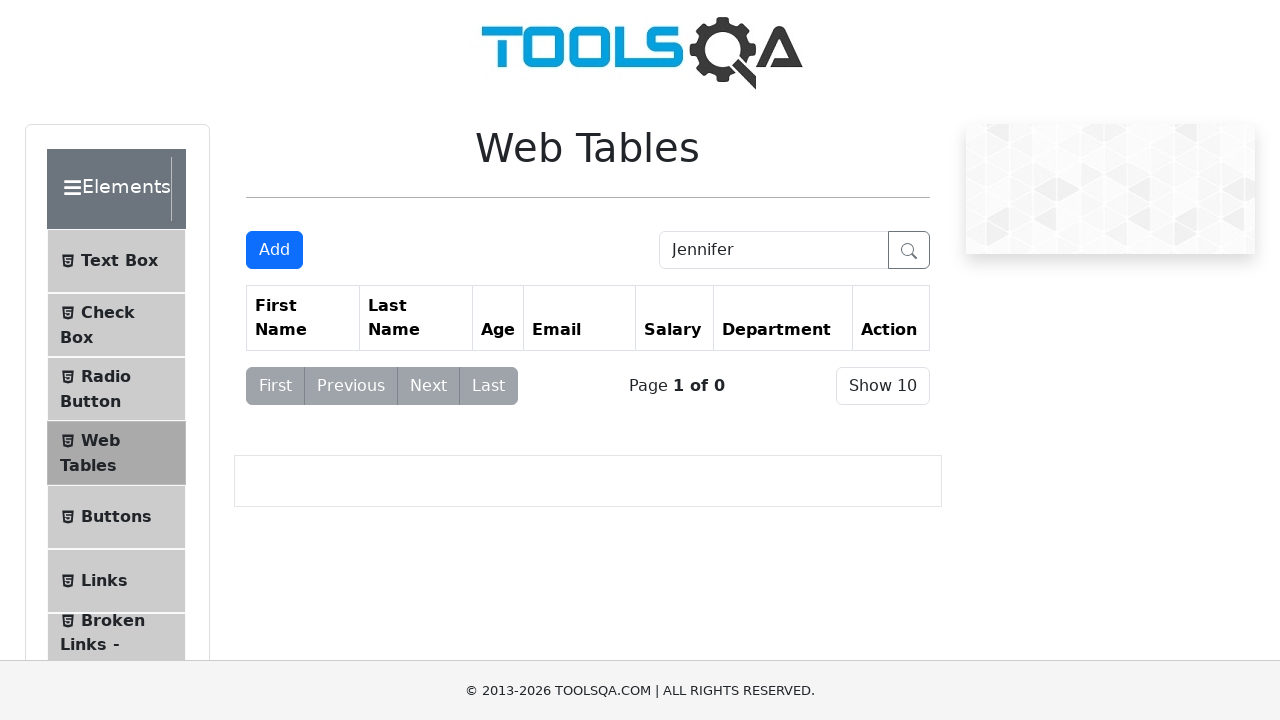